Tests prompt dialog by clicking the third alert button, entering text, accepting it, and verifying the result contains the entered text

Starting URL: https://testotomasyonu.com/javascriptAlert

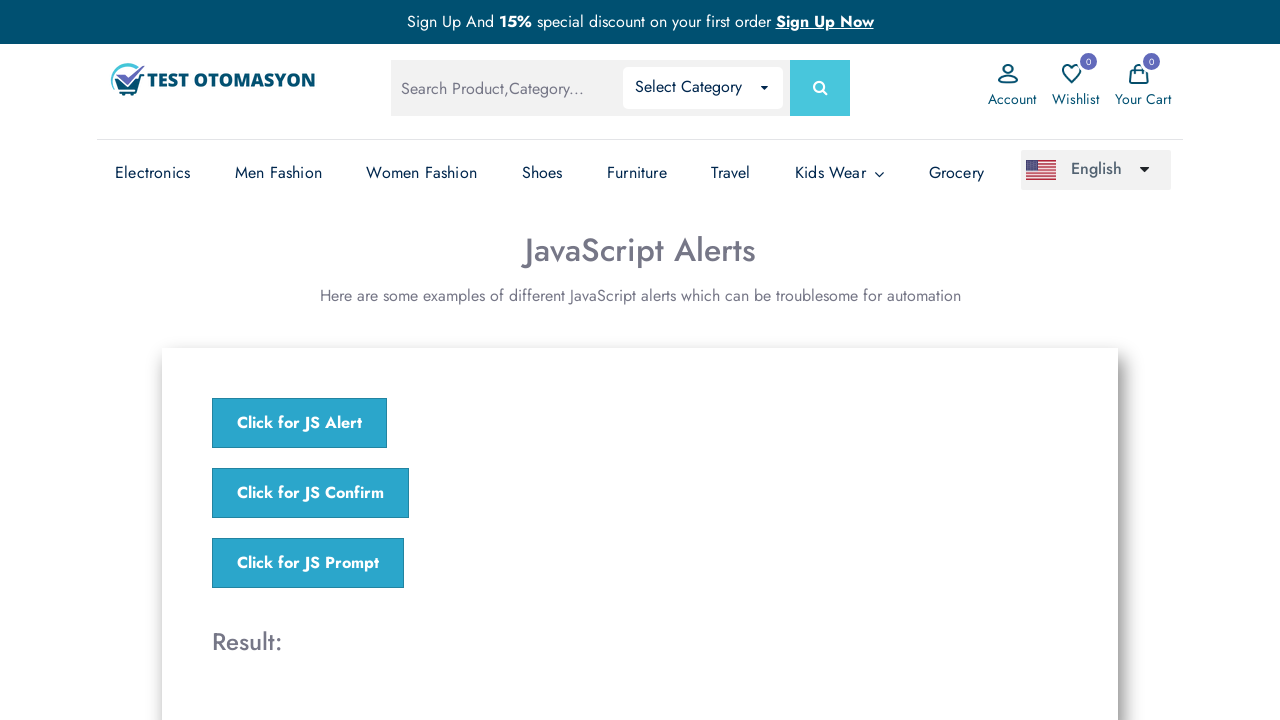

Set up dialog handler to accept prompt with text 'TestUser123'
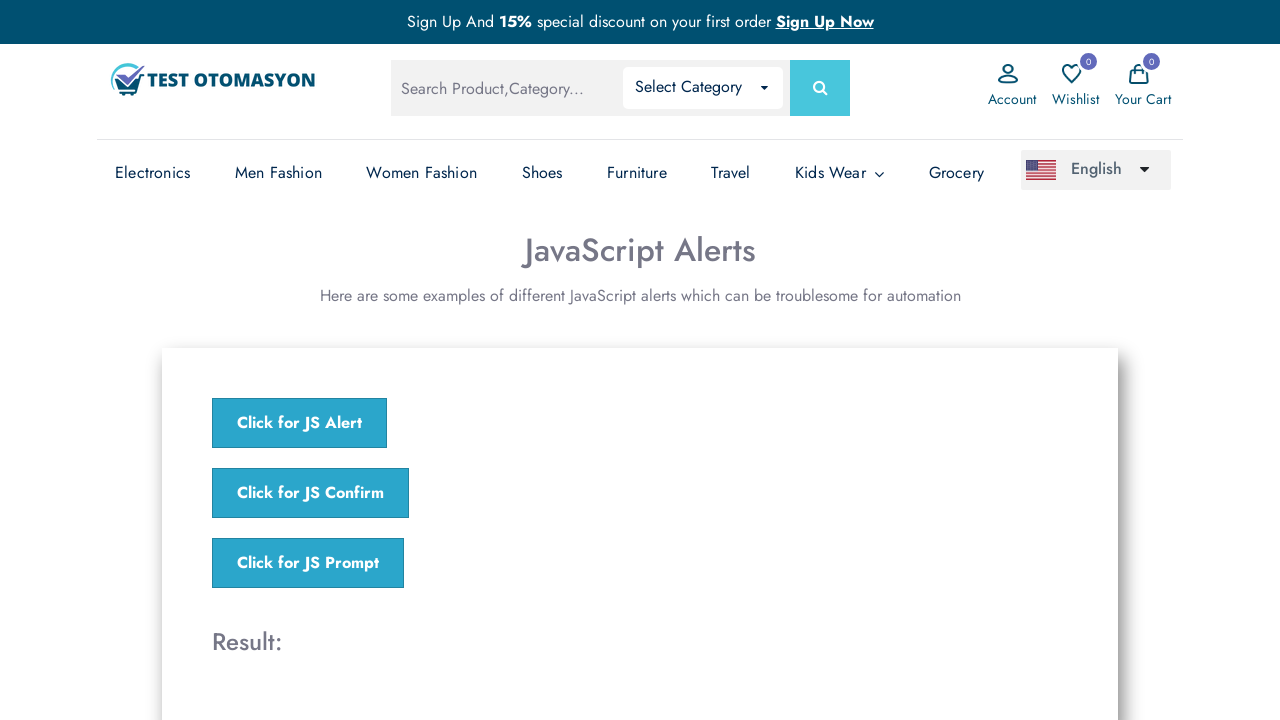

Clicked the third alert button to trigger prompt dialog at (308, 563) on (//button[@class='j-button'])[3]
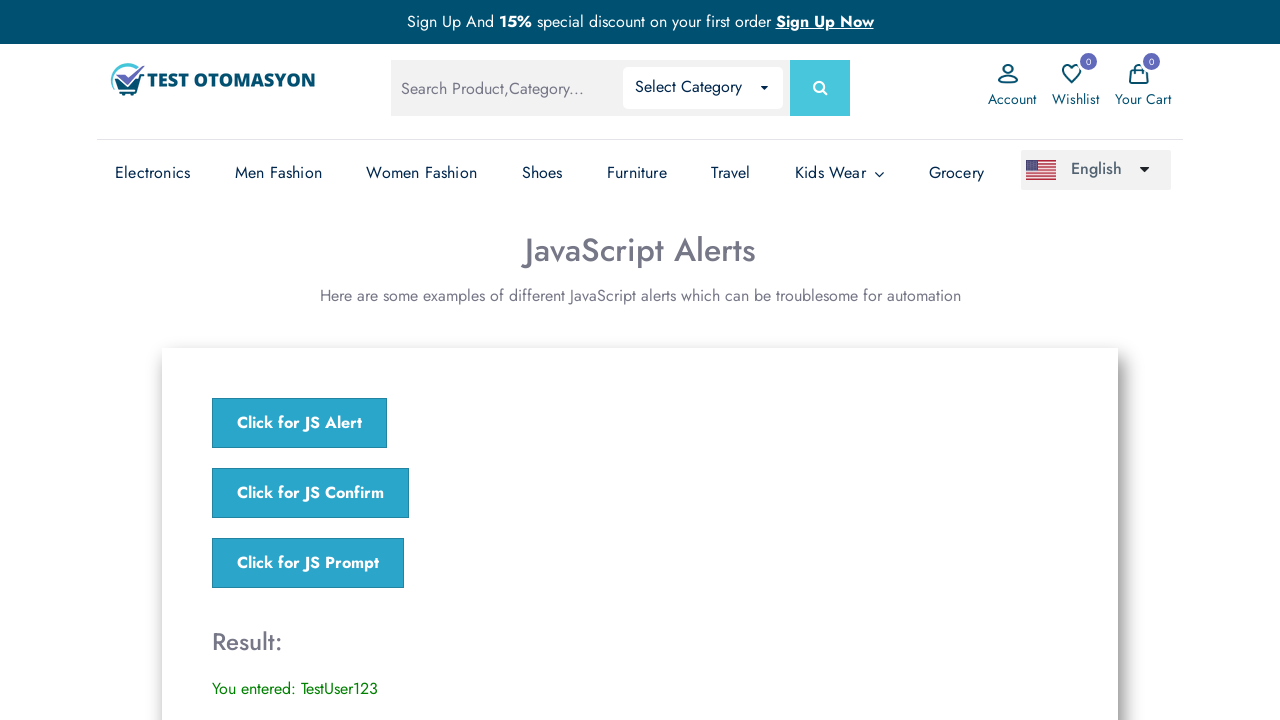

Retrieved result text from result element
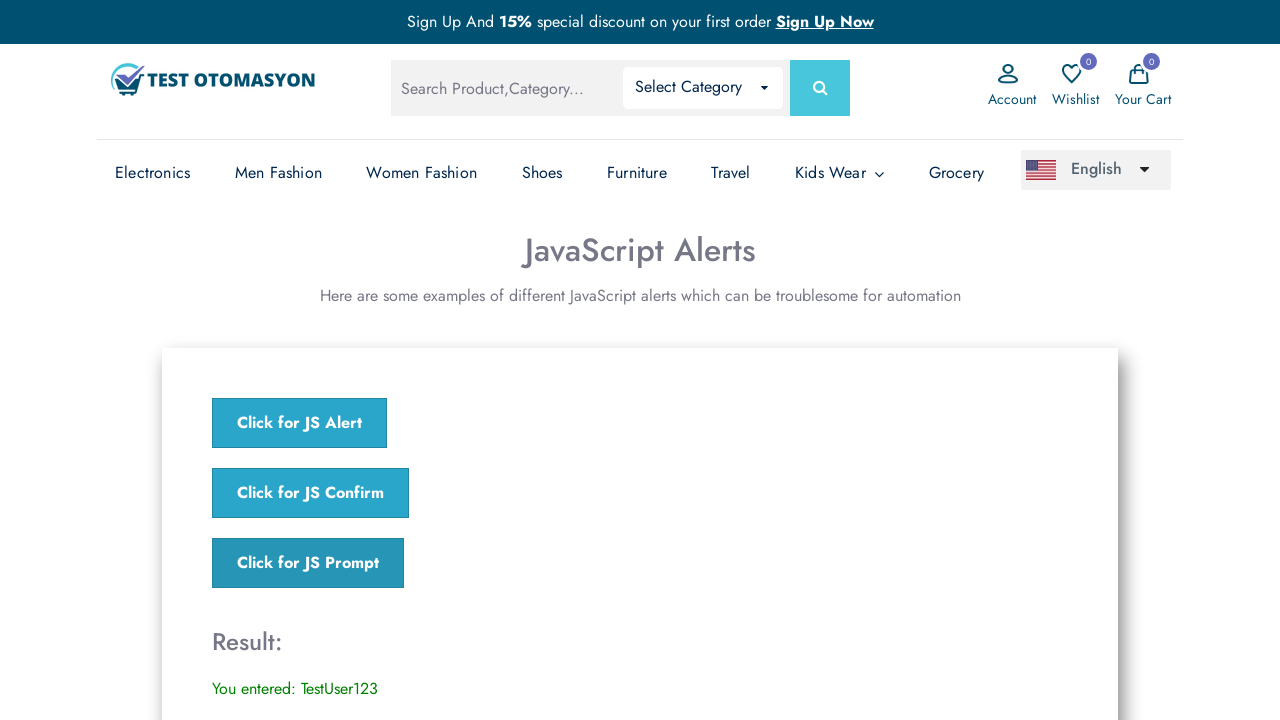

Verified that result text contains 'TestUser123'
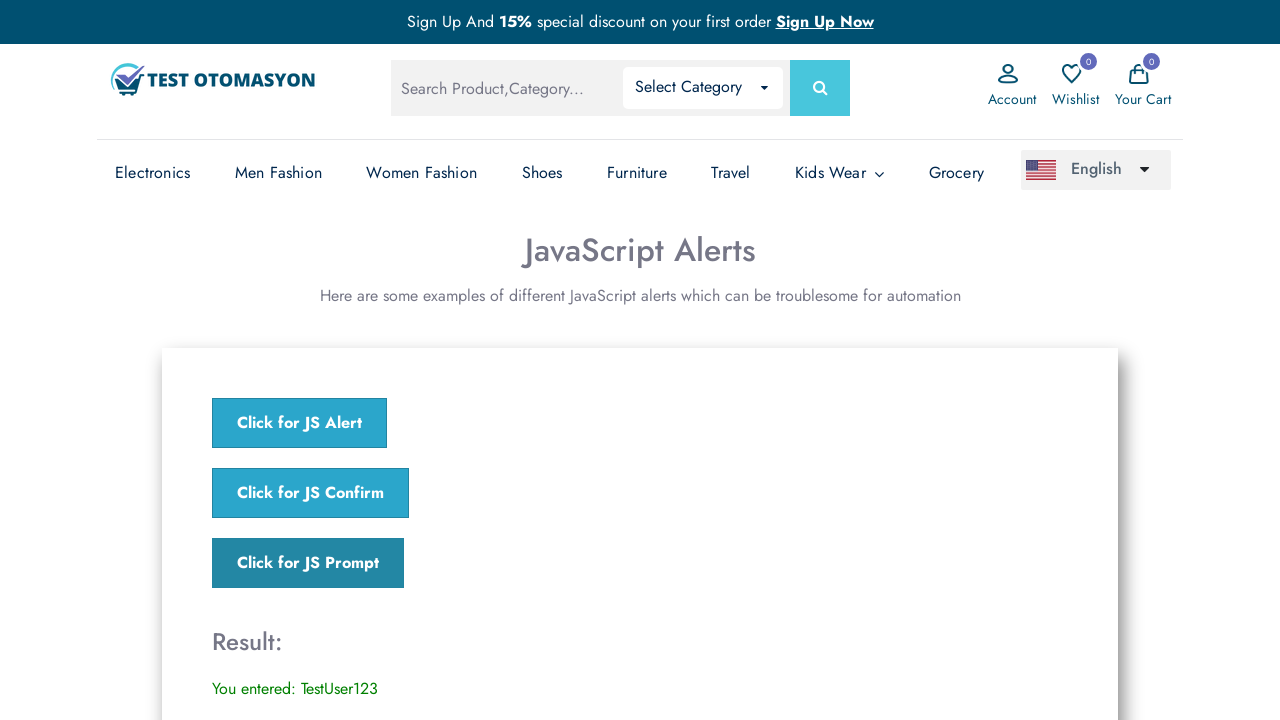

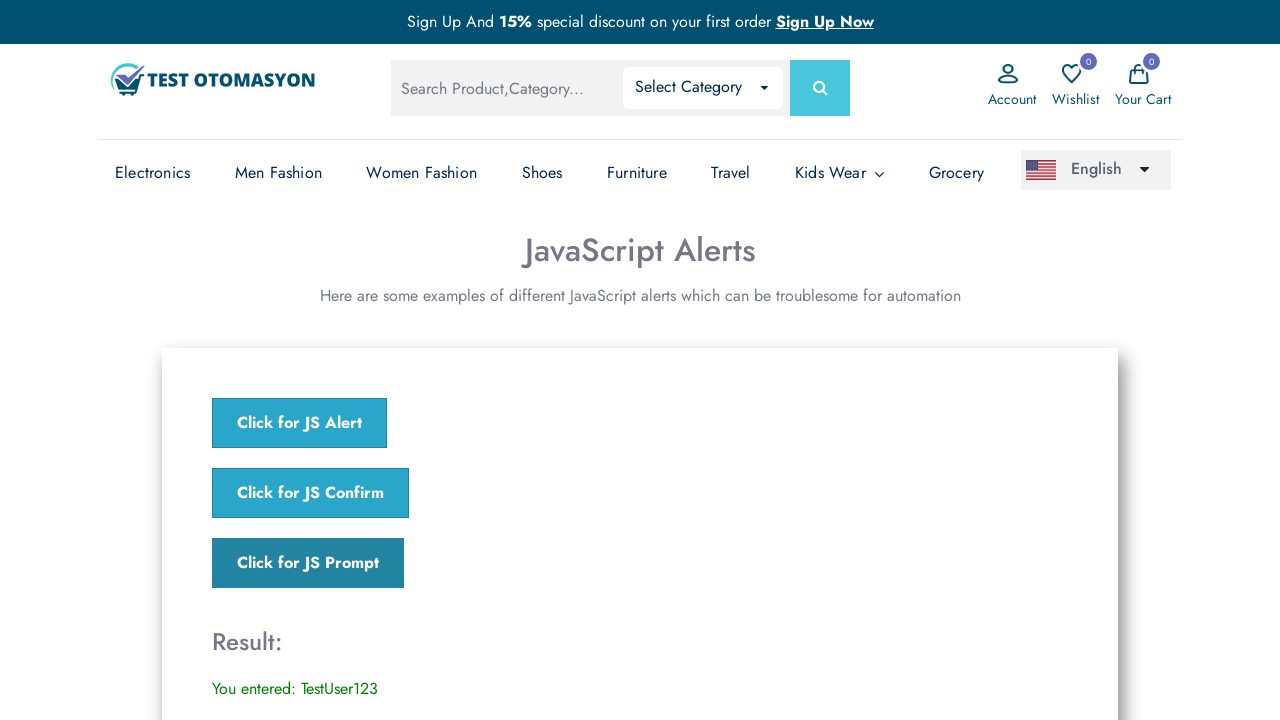